Tests checkbox functionality by clicking on checkboxes if they are not selected and verifying their state

Starting URL: https://the-internet.herokuapp.com/checkboxes

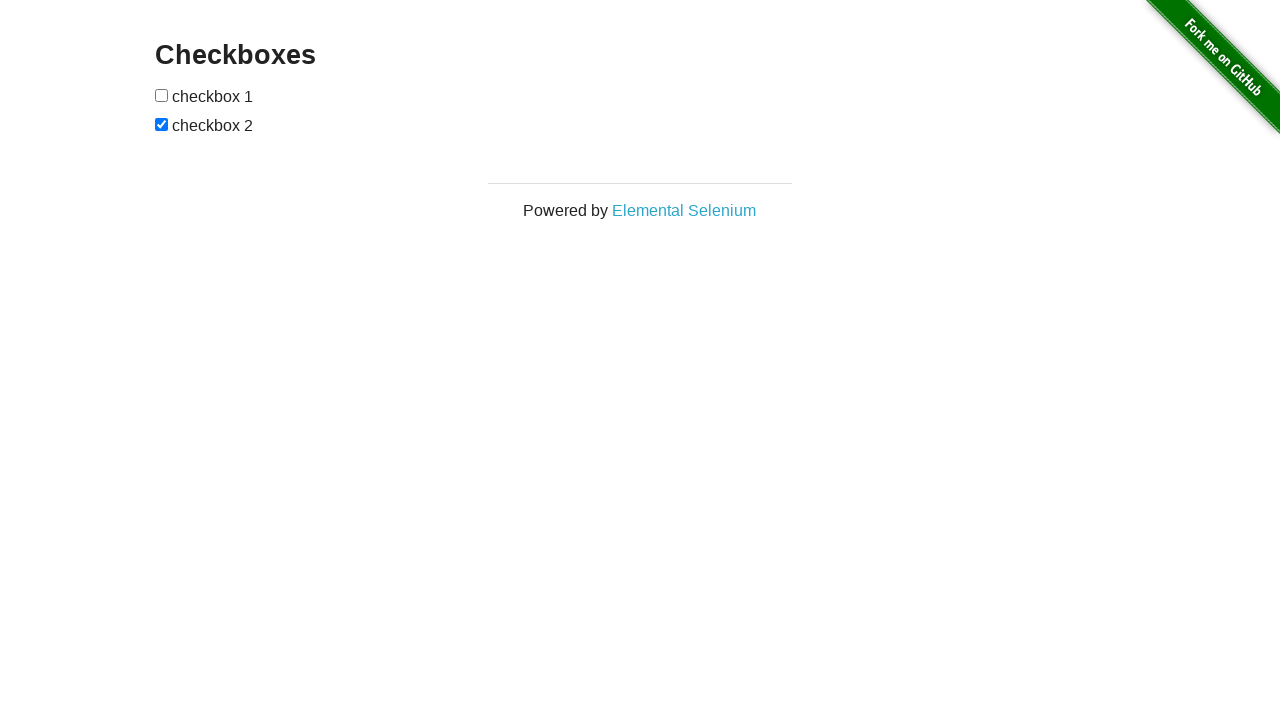

Located all checkboxes on the page
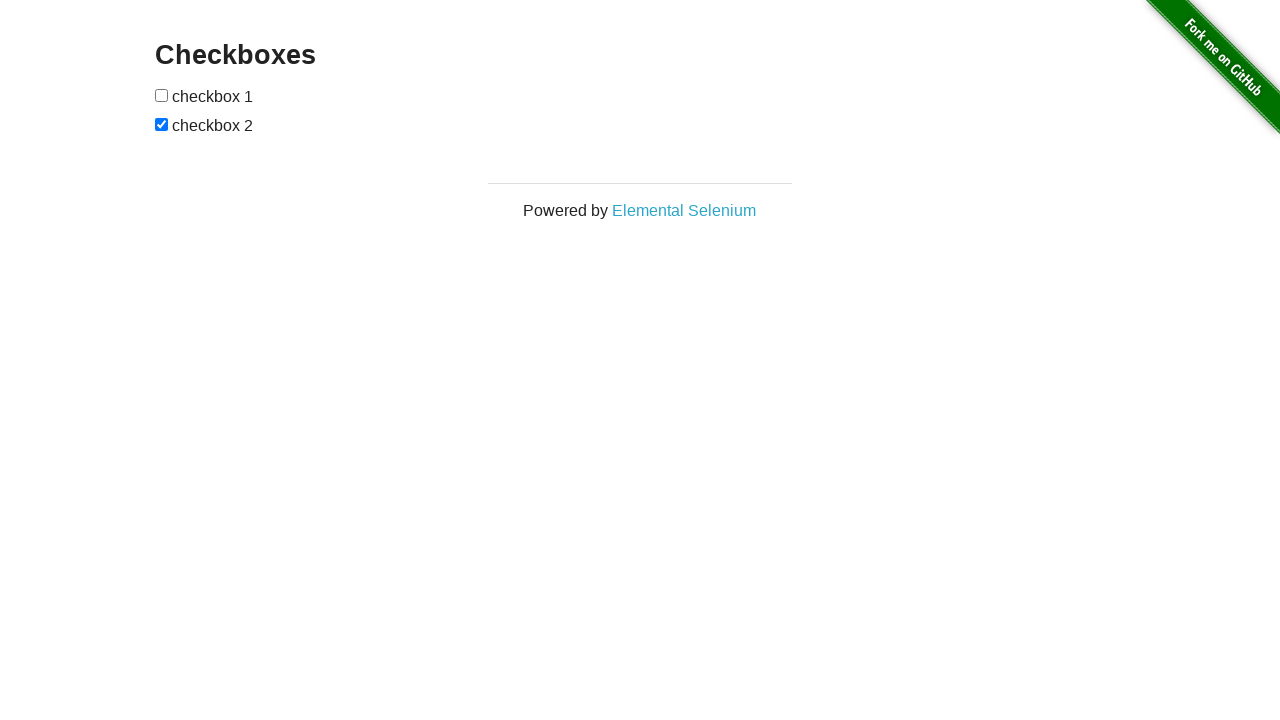

Retrieved references to first two checkboxes
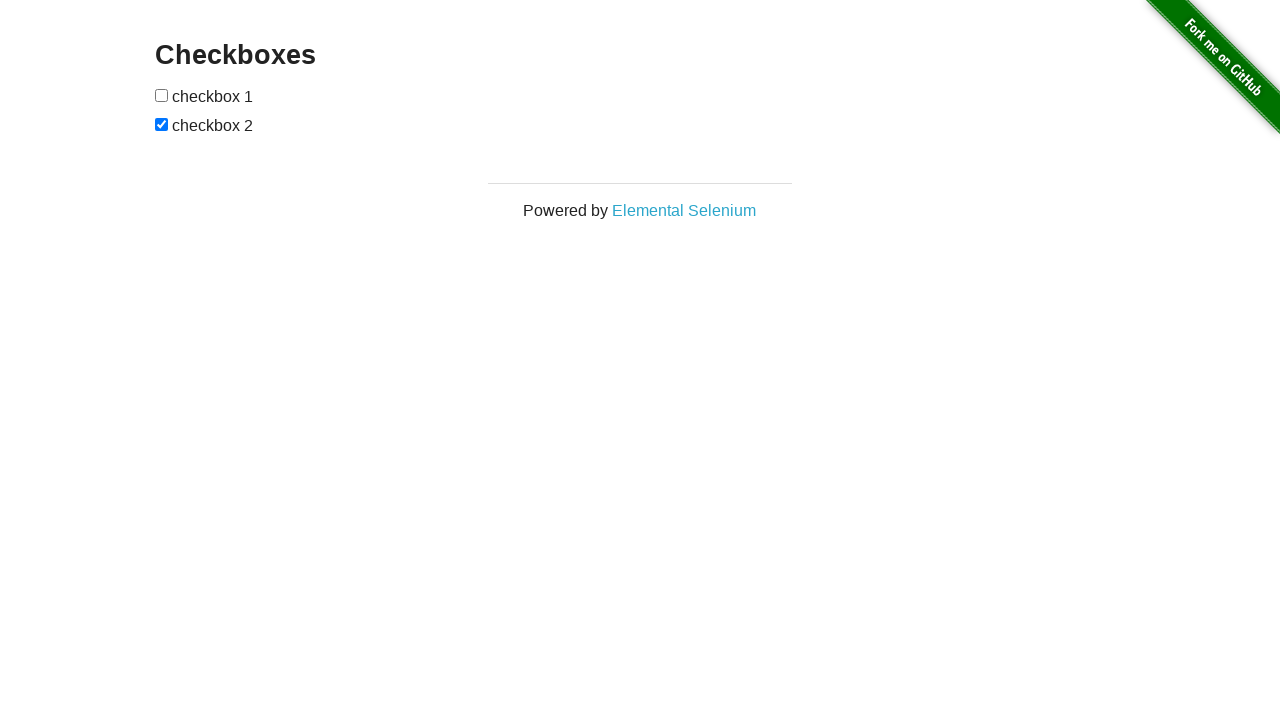

Checked if first checkbox is selected
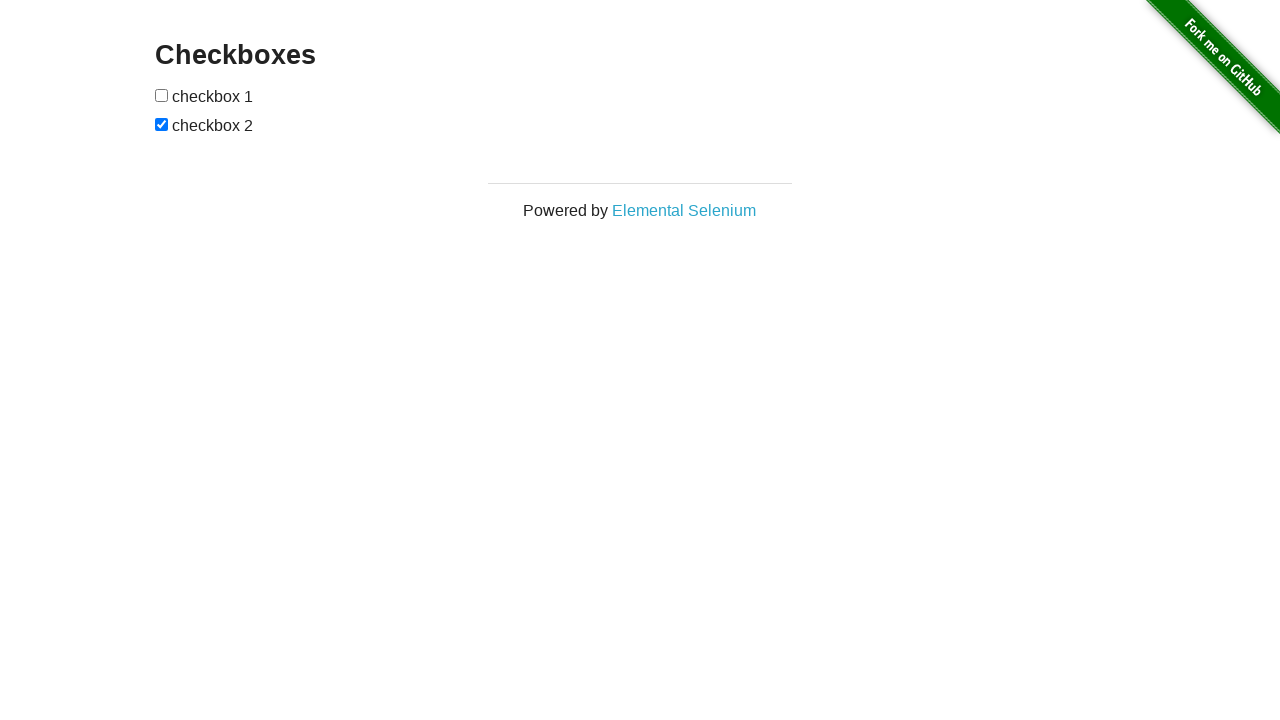

Clicked first checkbox to select it at (162, 95) on input[type='checkbox'] >> nth=0
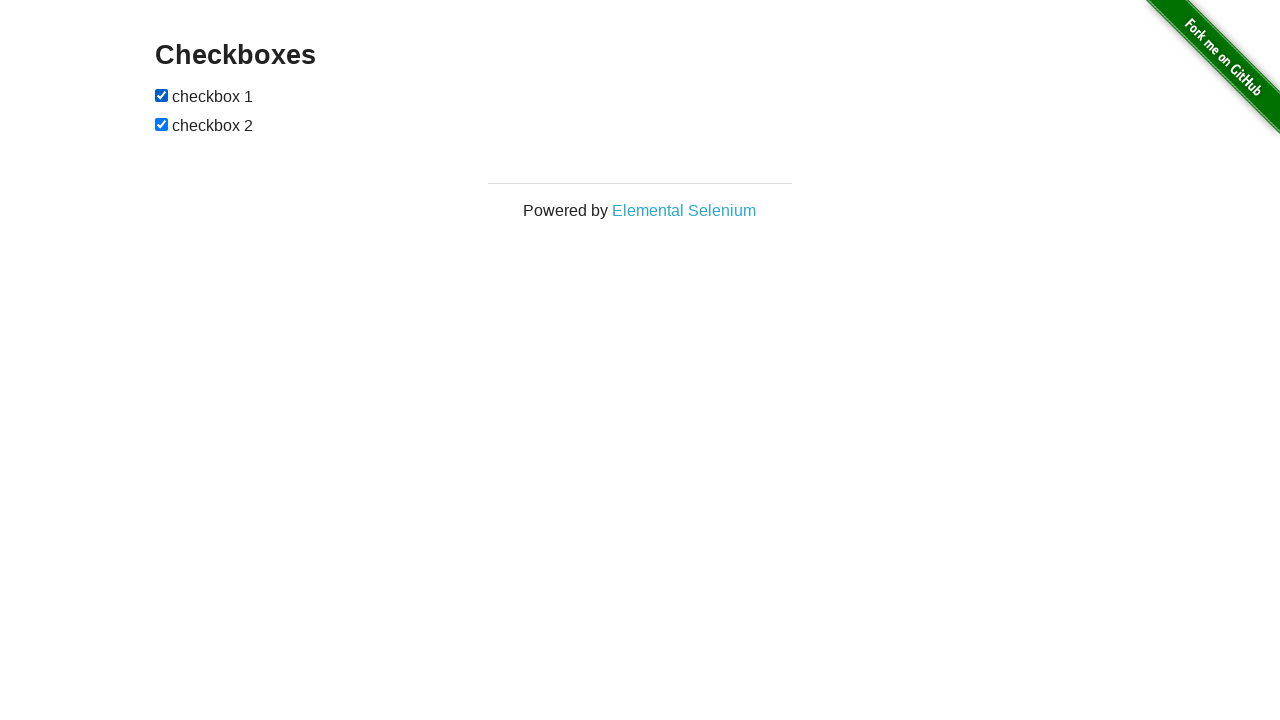

Second checkbox was already selected
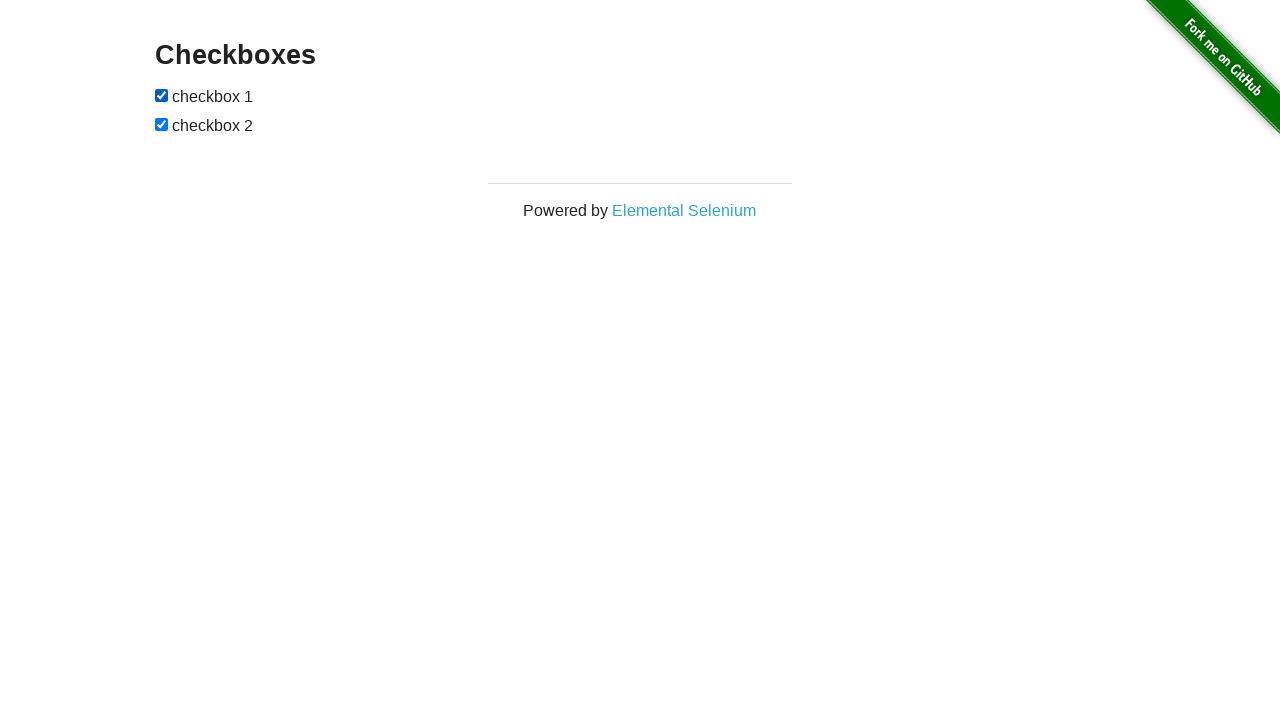

Verified first checkbox is checked
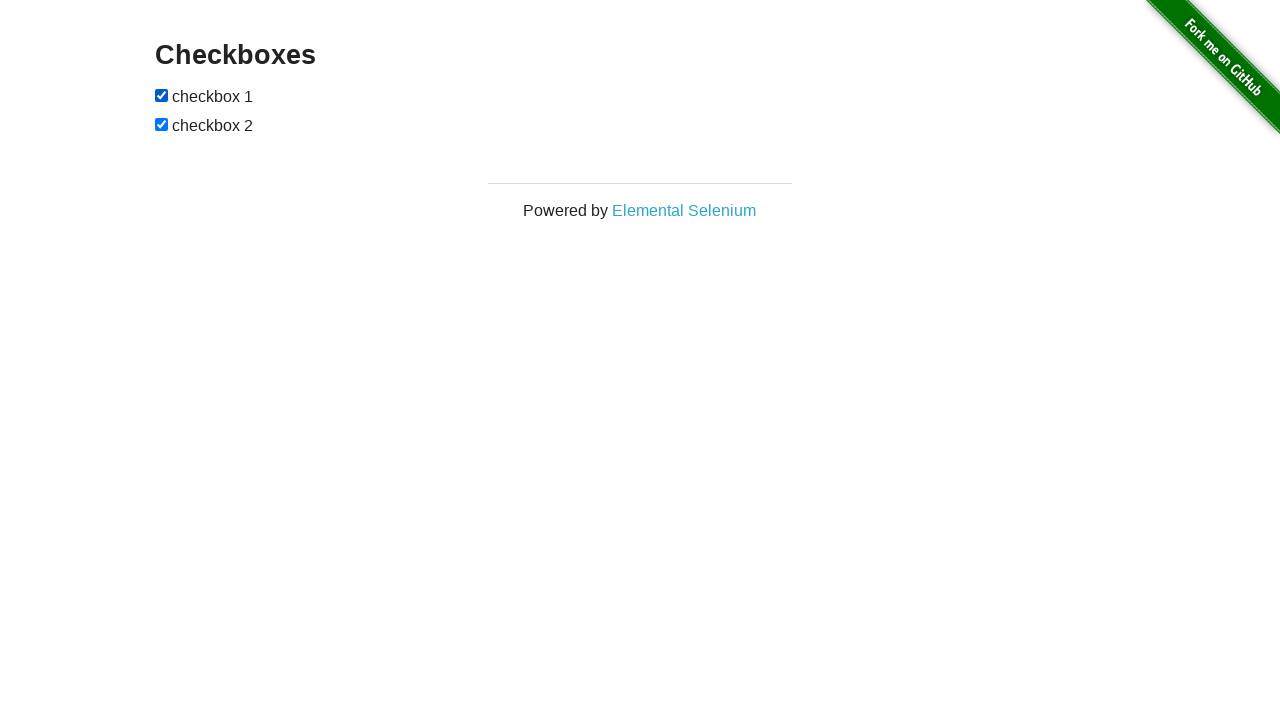

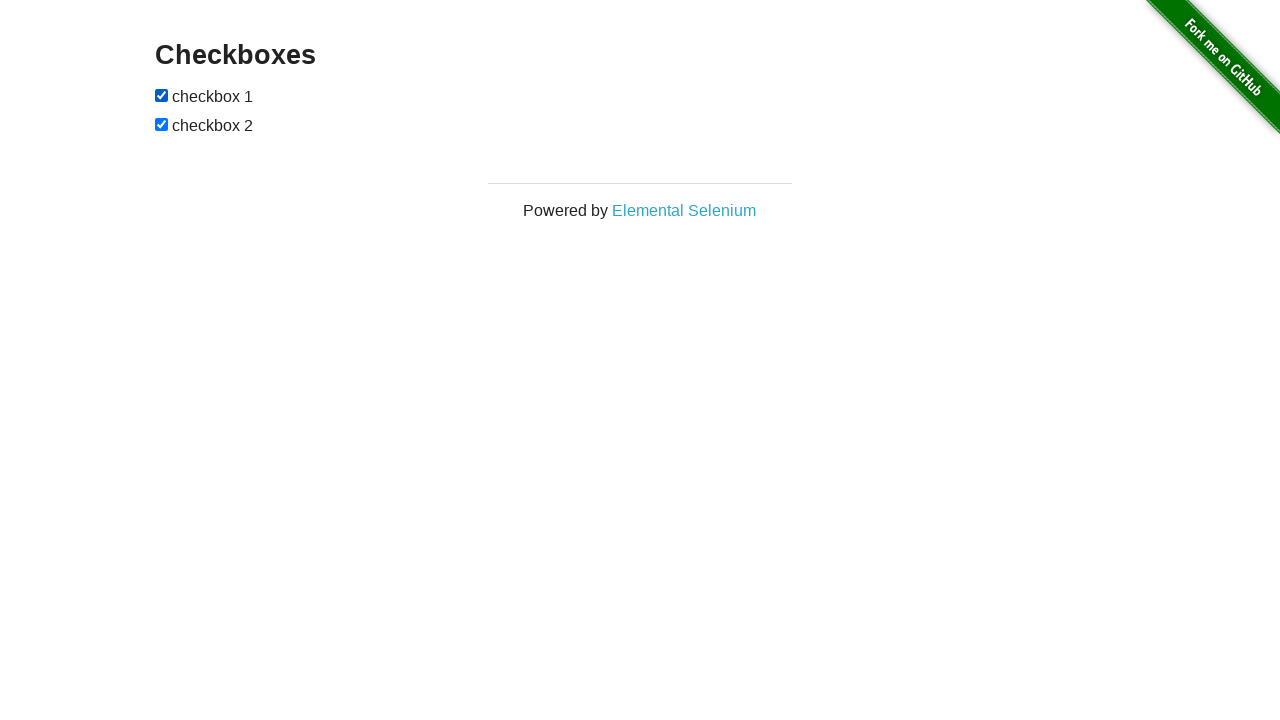